Comprehensive test of a real estate portfolio simulator website, testing AI strategy generation, sharing functionality, real listings integration, and market analysis features across multiple pages.

Starting URL: https://frameworkrealestatesolutions.com/portfolio-simulator-v3.html

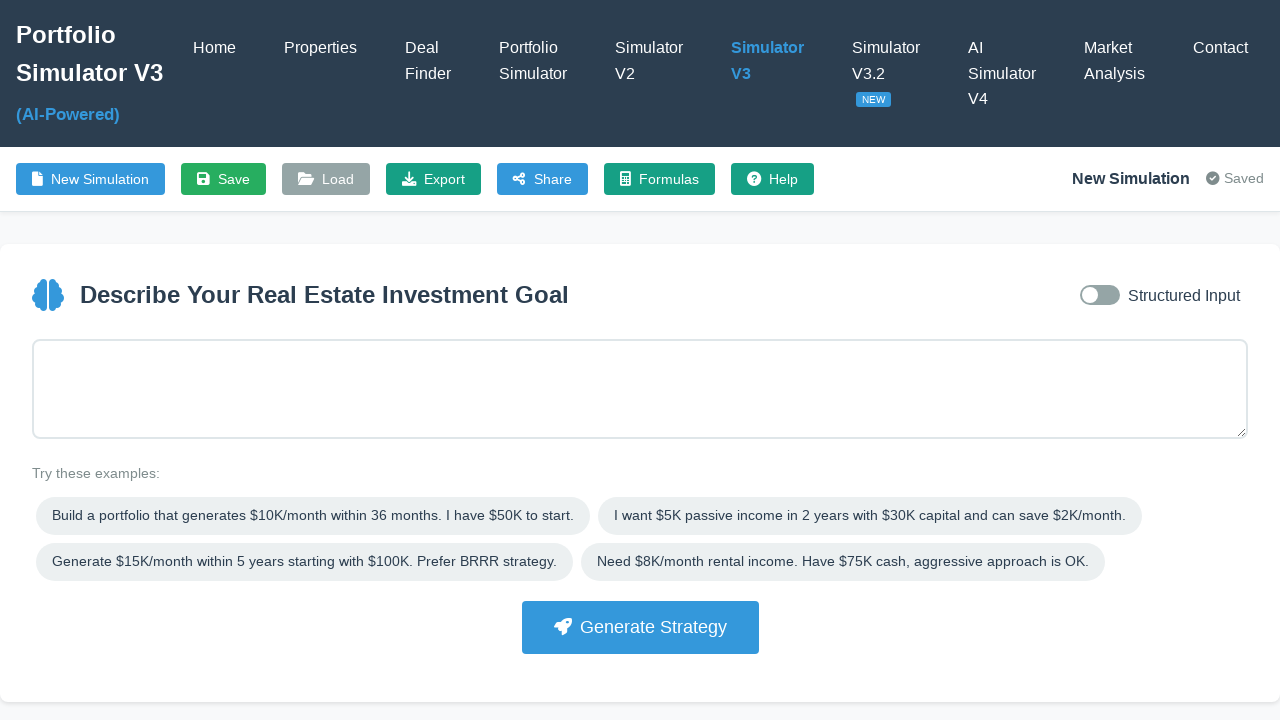

Waited for page to reach networkidle state
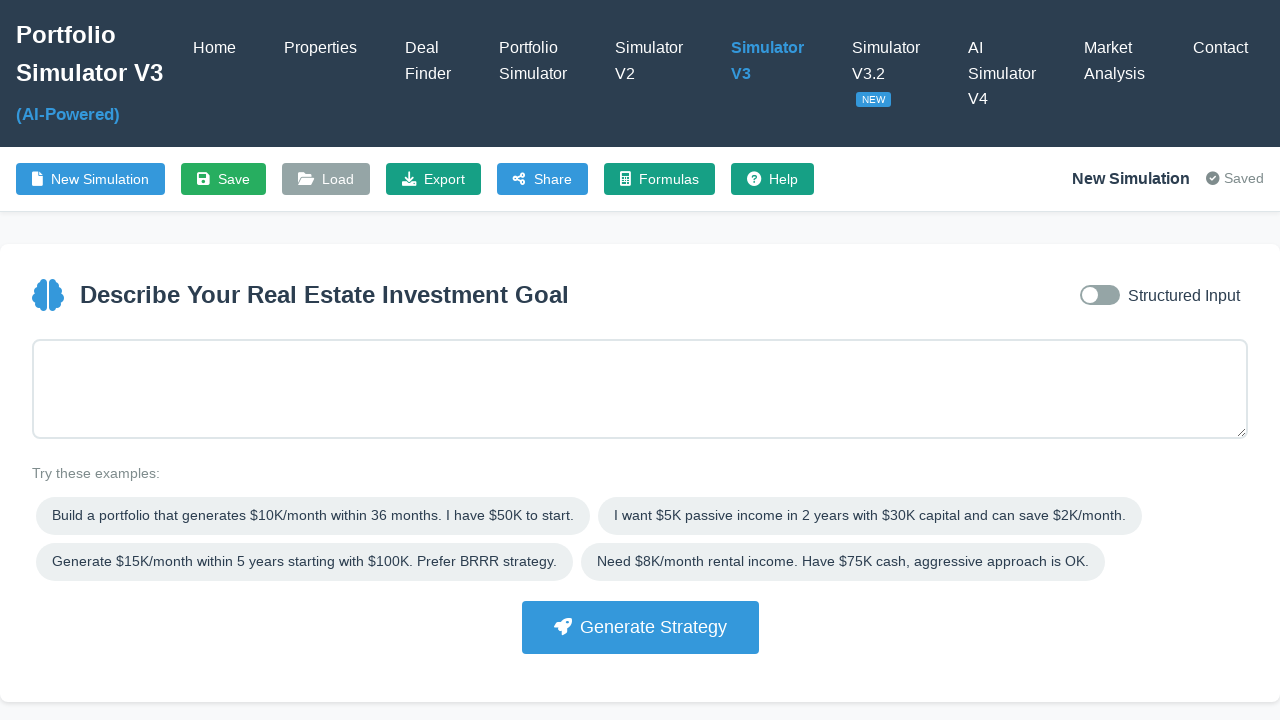

Filled goal input with '$5K monthly income in 24 months with $50K' on #goalInput
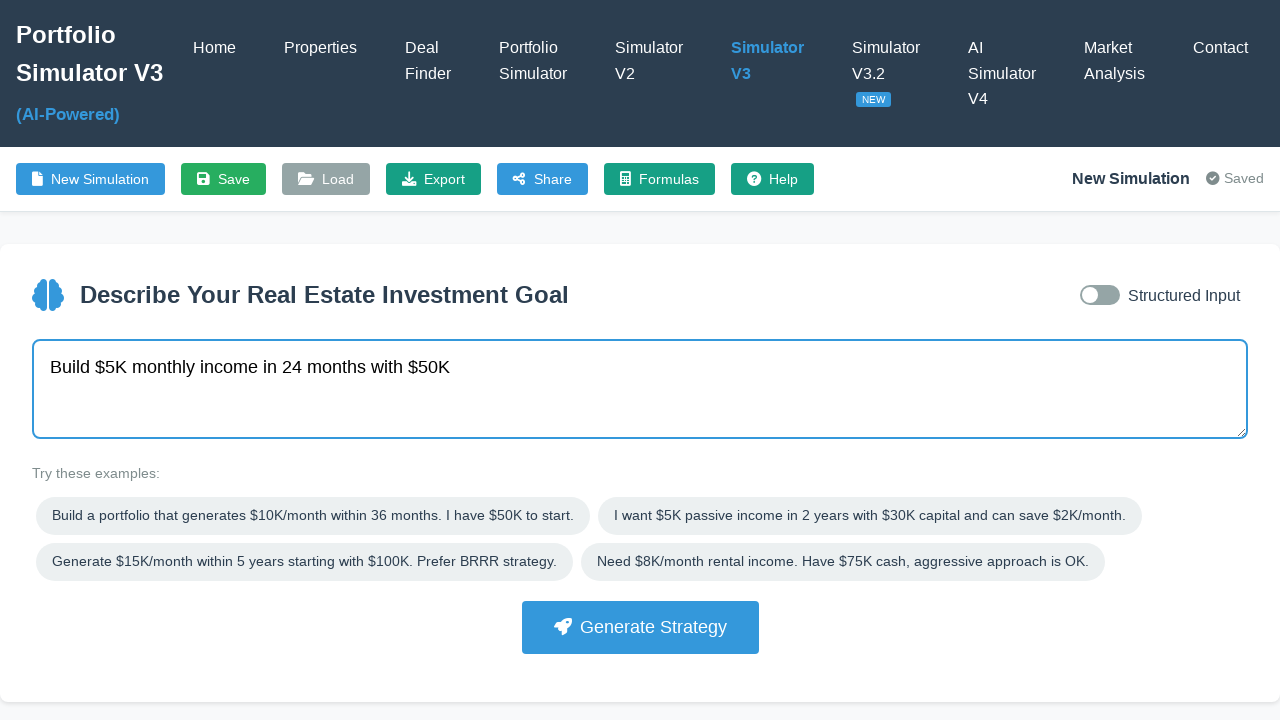

Clicked Generate Strategy button at (640, 627) on button:has-text("Generate Strategy")
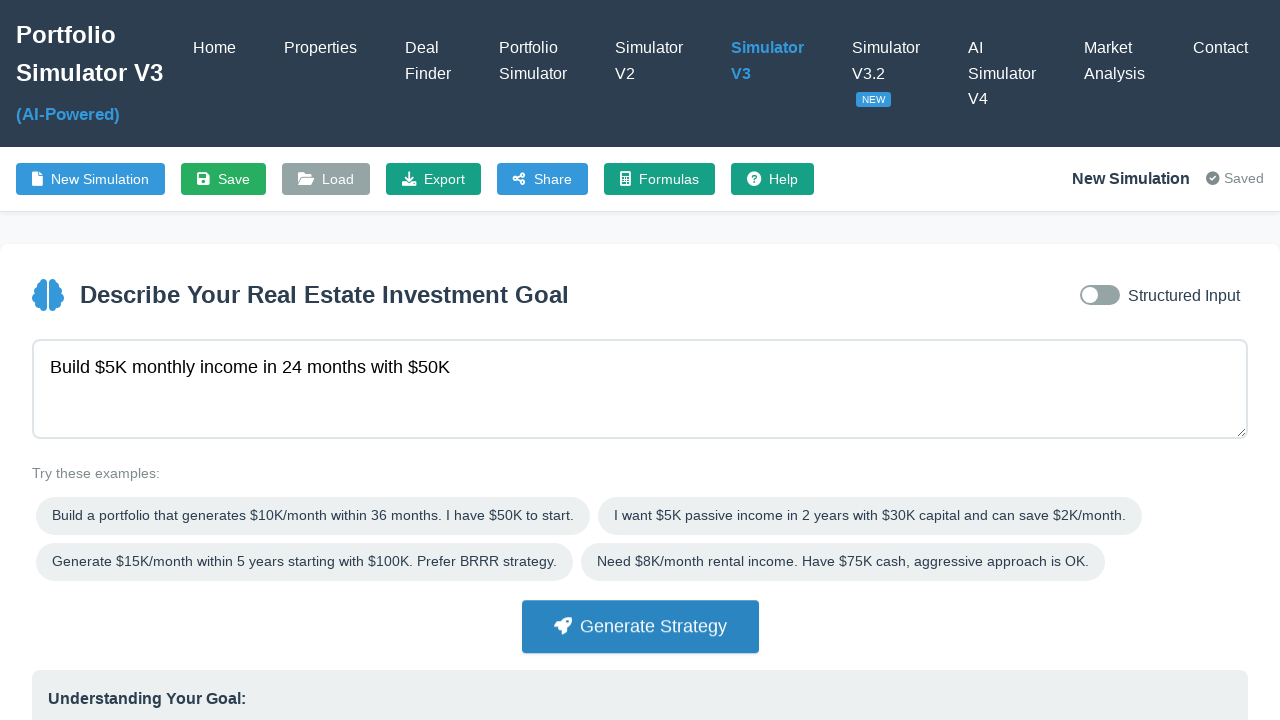

Strategy card appeared after AI generation
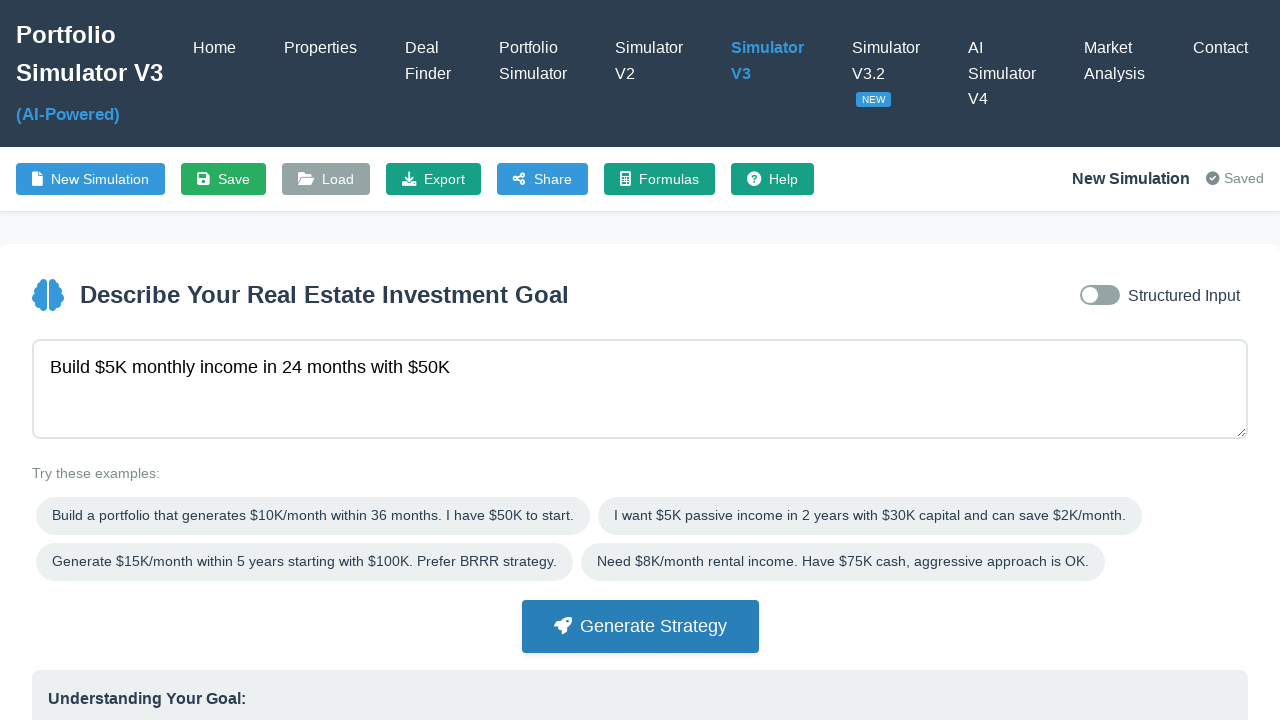

Clicked first strategy card to view details at (227, 505) on .strategy-card >> nth=0
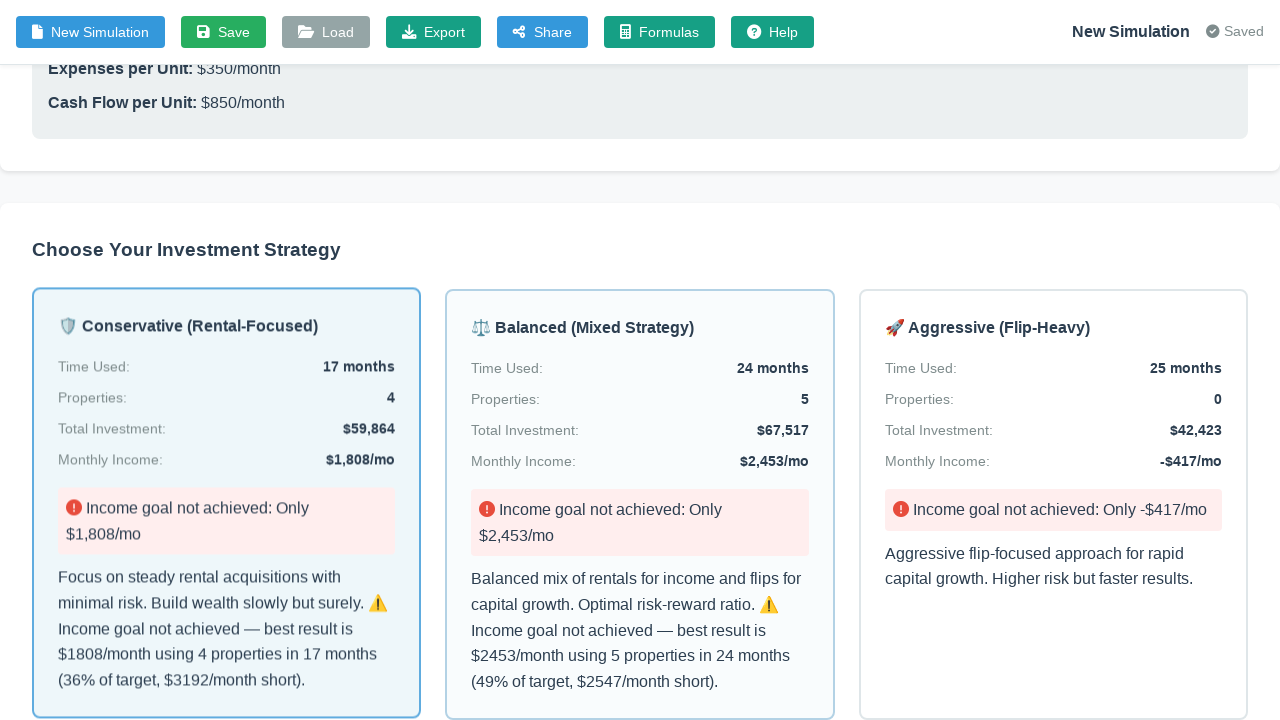

Timeline table generated successfully
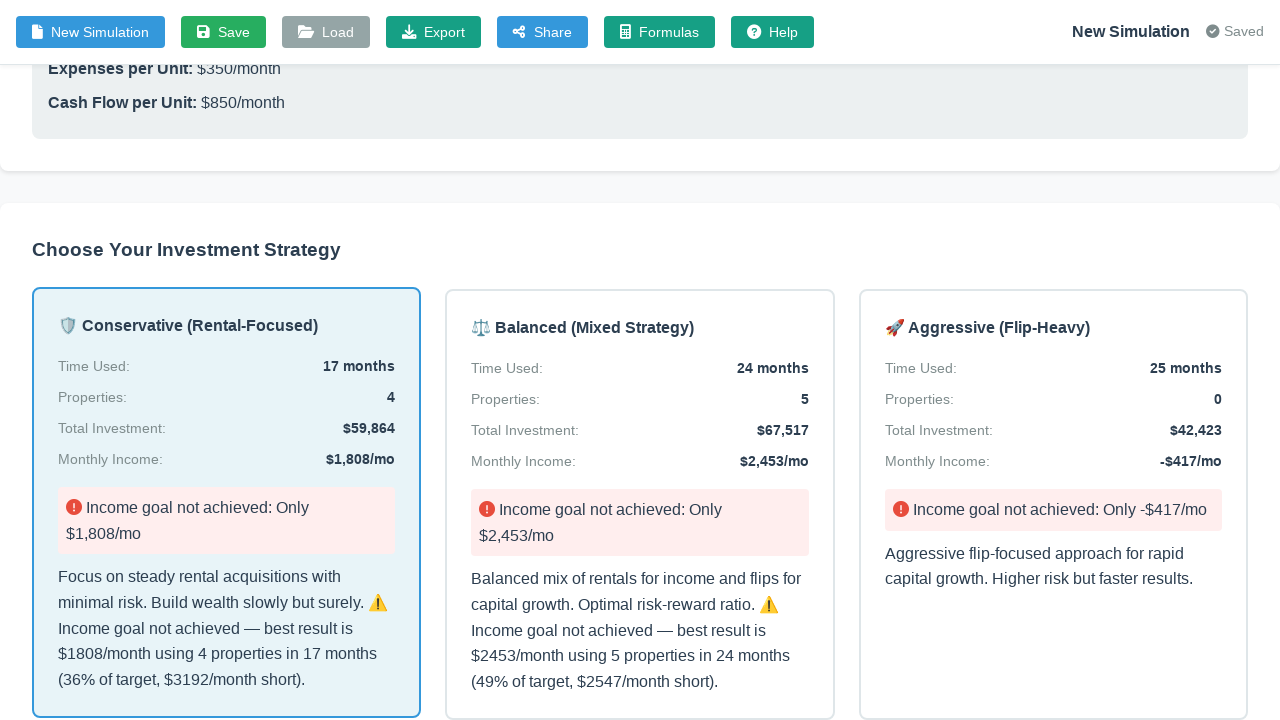

Set up test data via JavaScript for sharing functionality test
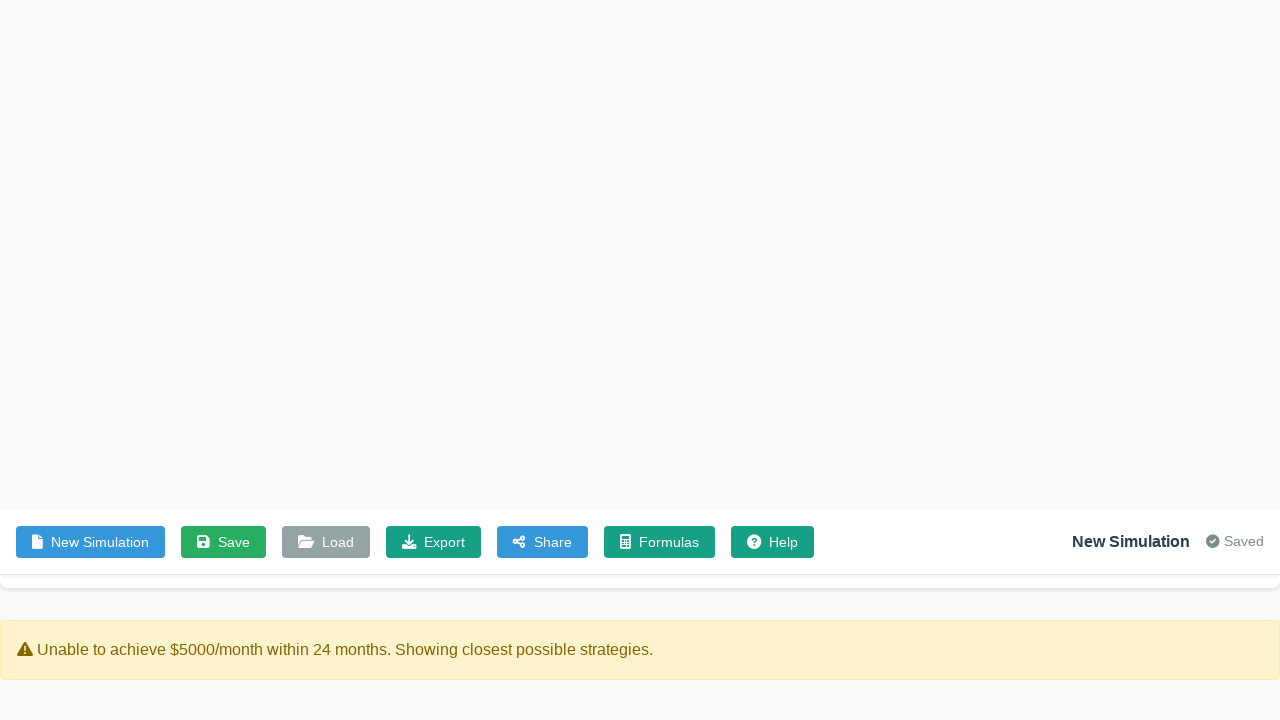

Clicked Share button at (542, 32) on button:has-text("Share")
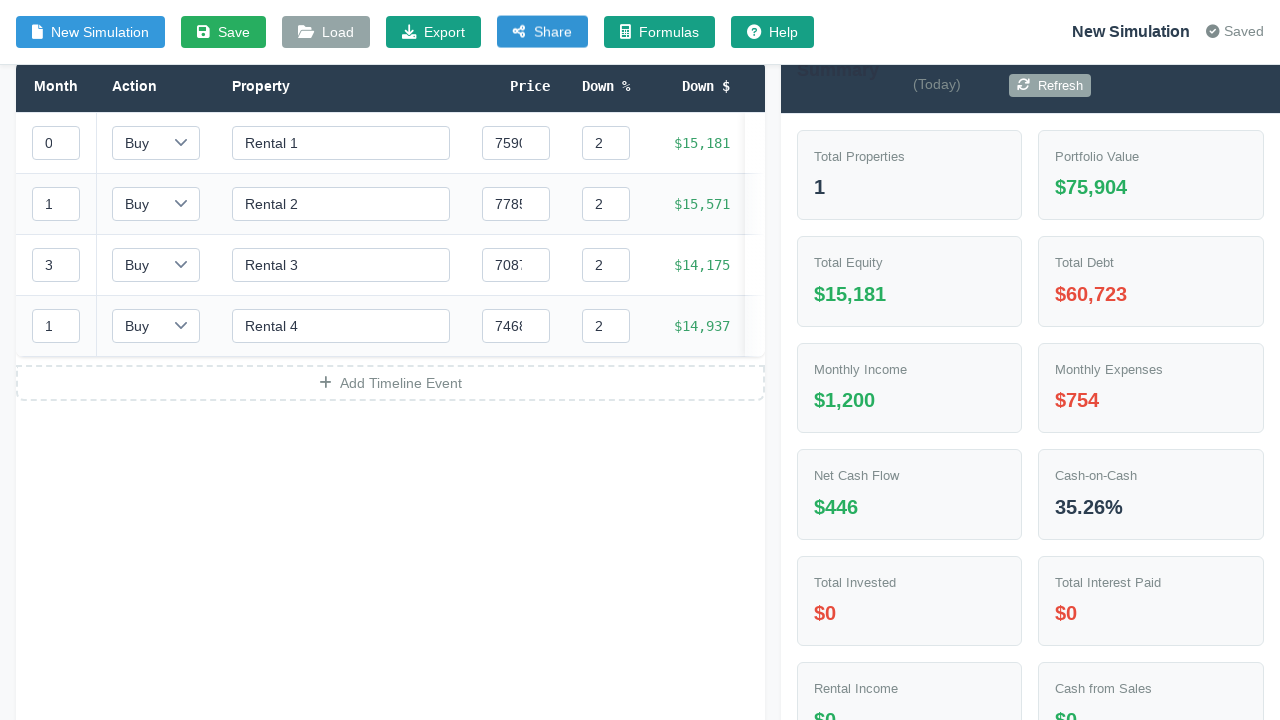

Waited 3 seconds for share modal to appear
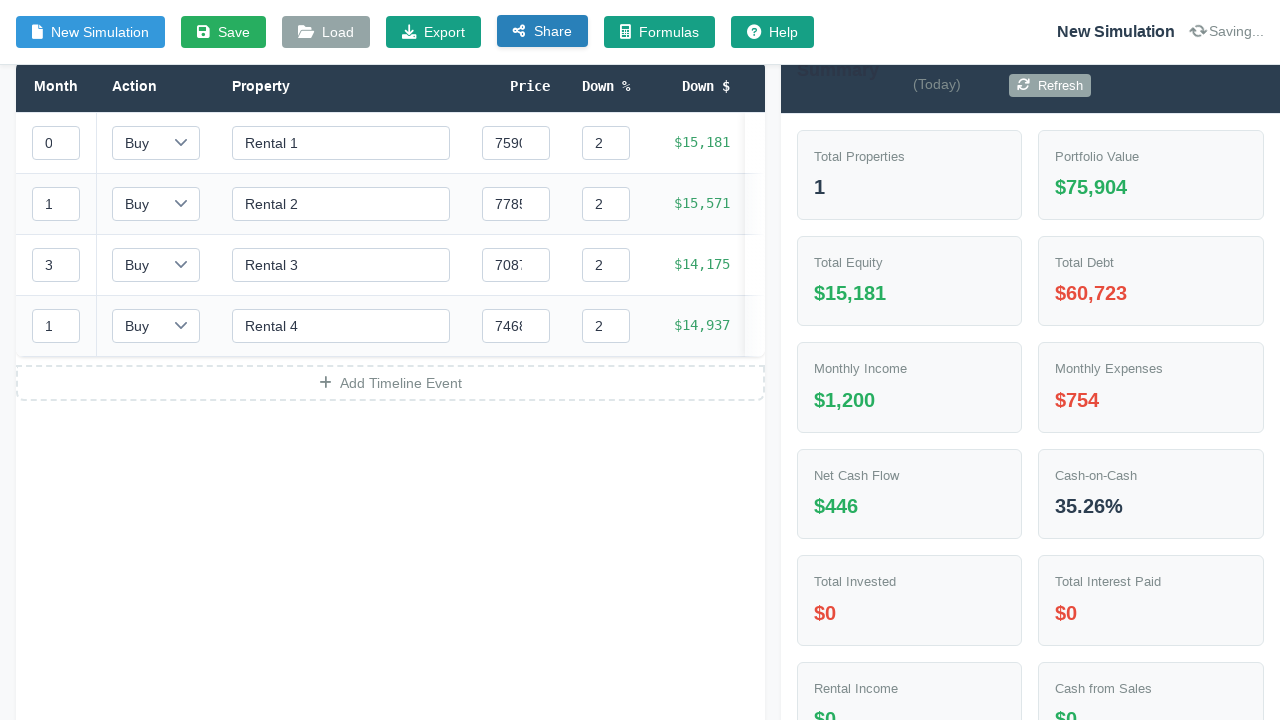

Verified share modal overlay is visible
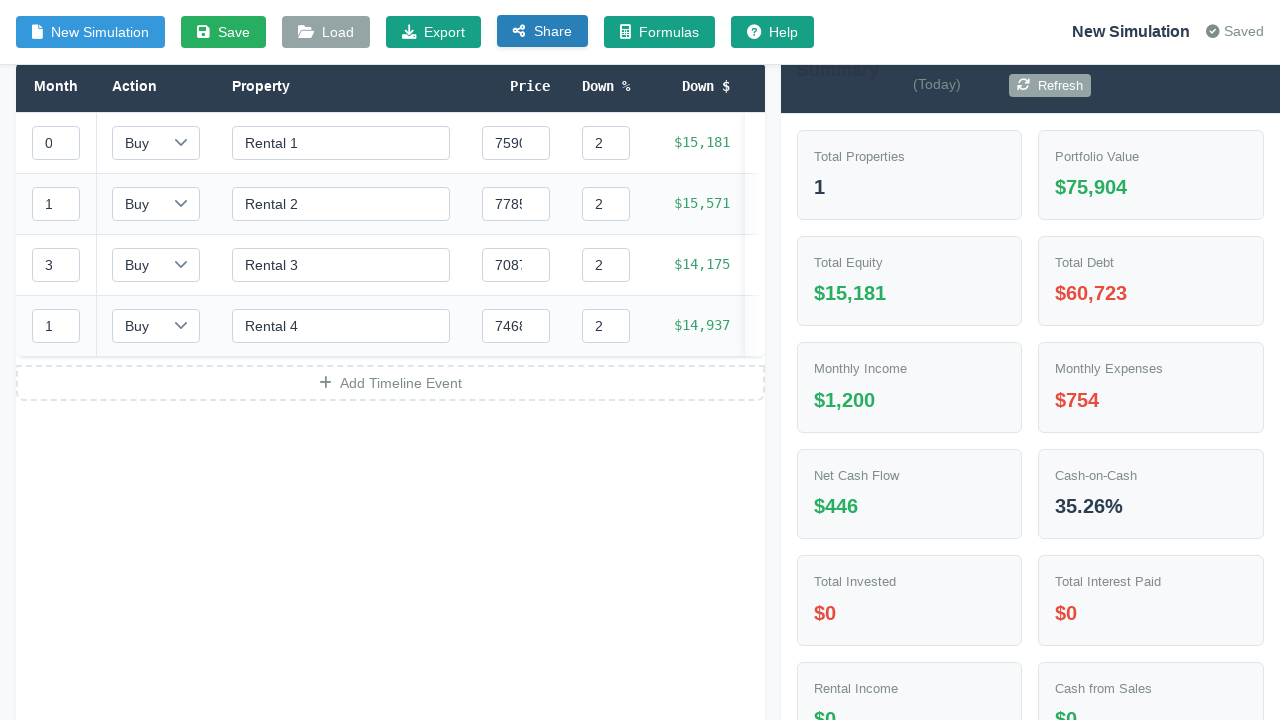

Enabled real listings integration checkbox at (58, 360) on #useRealListings
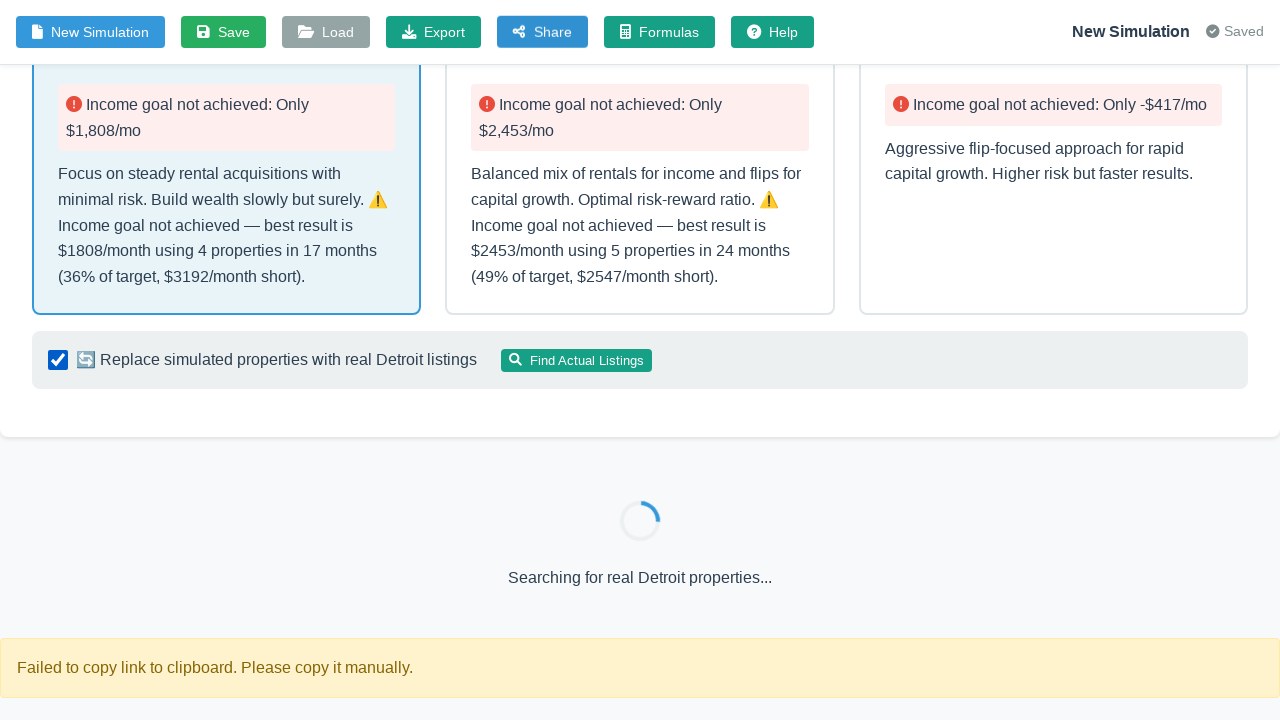

Waited 3 seconds for real listings to load
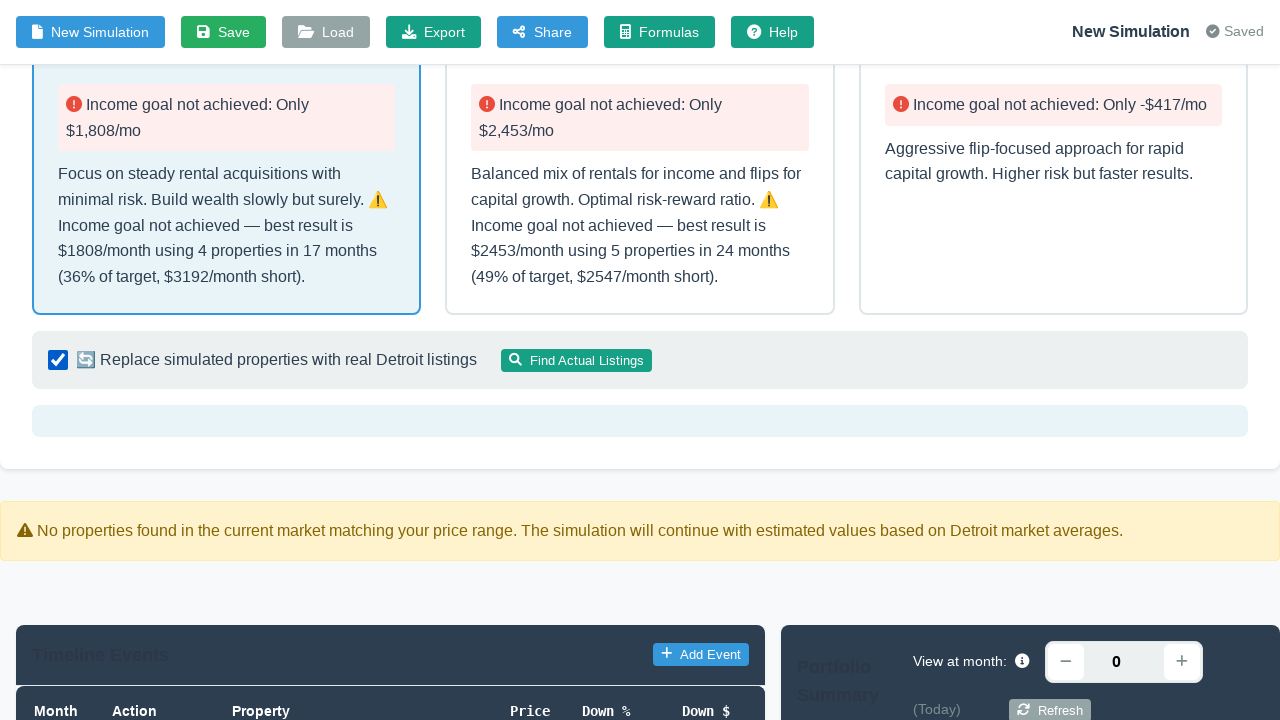

Navigated to Portfolio Simulator V2 page
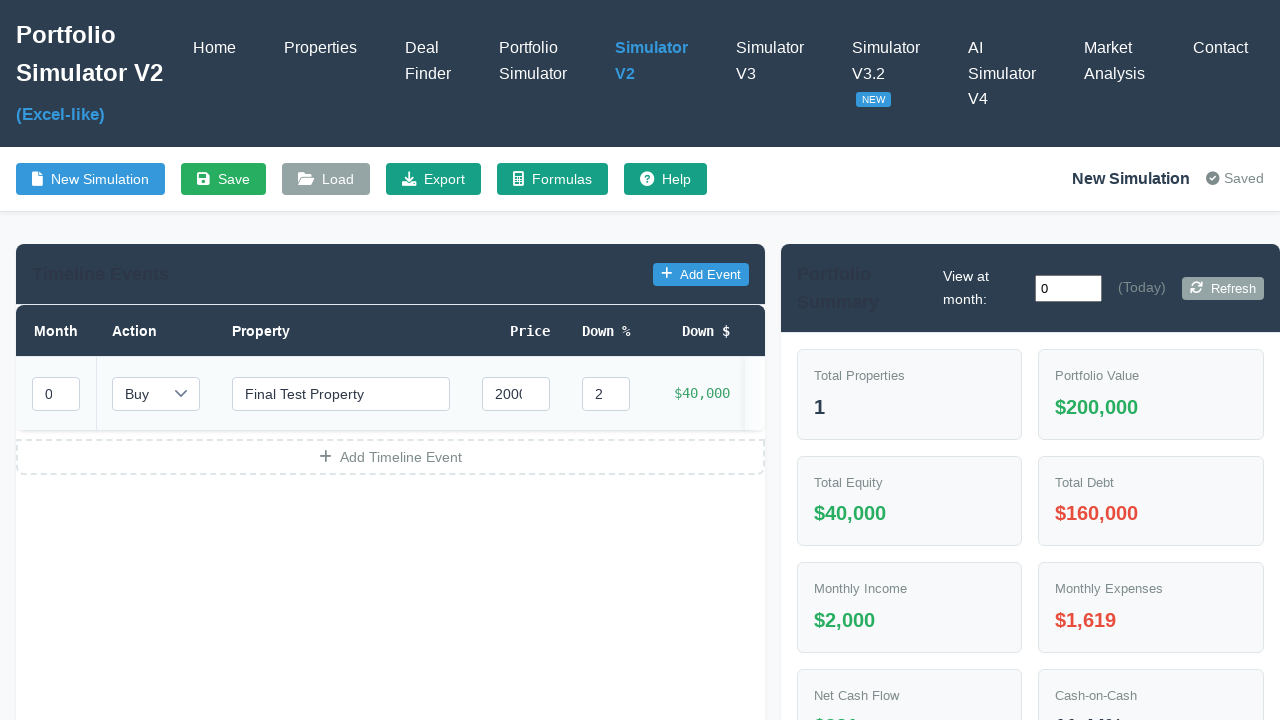

Waited for Portfolio V2 page to reach networkidle state
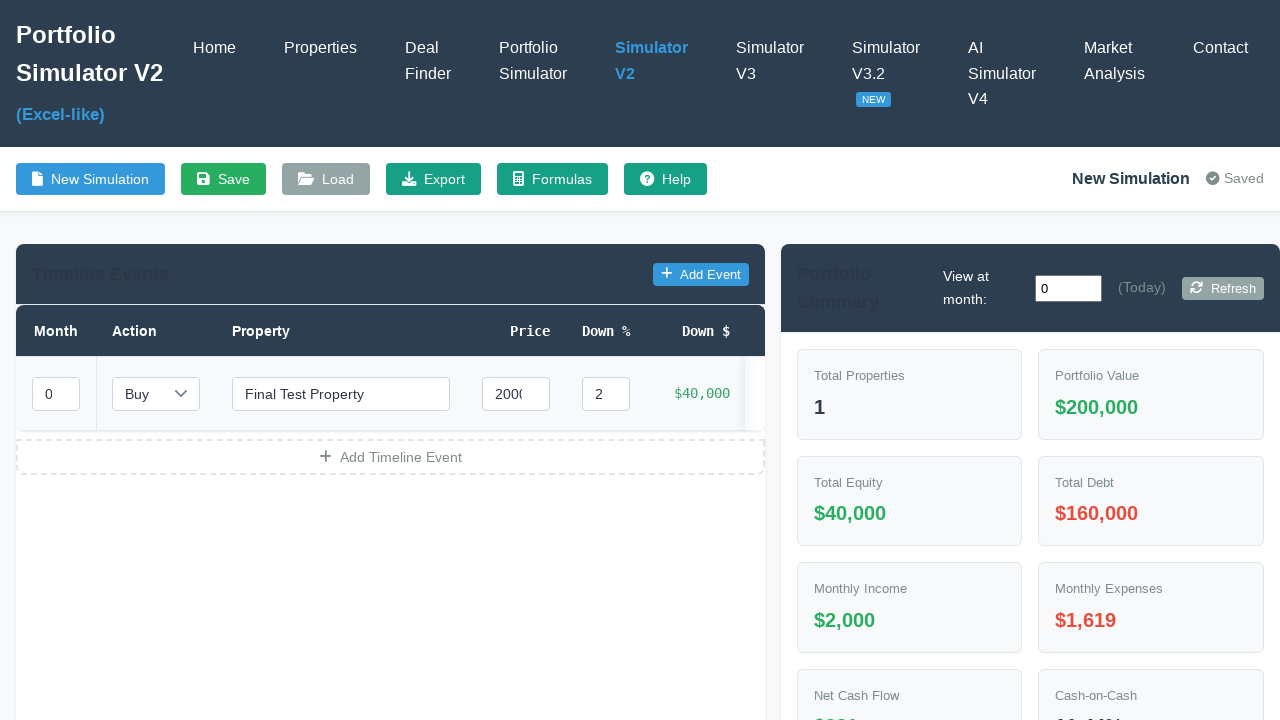

Verified Portfolio V2 timeline table is visible
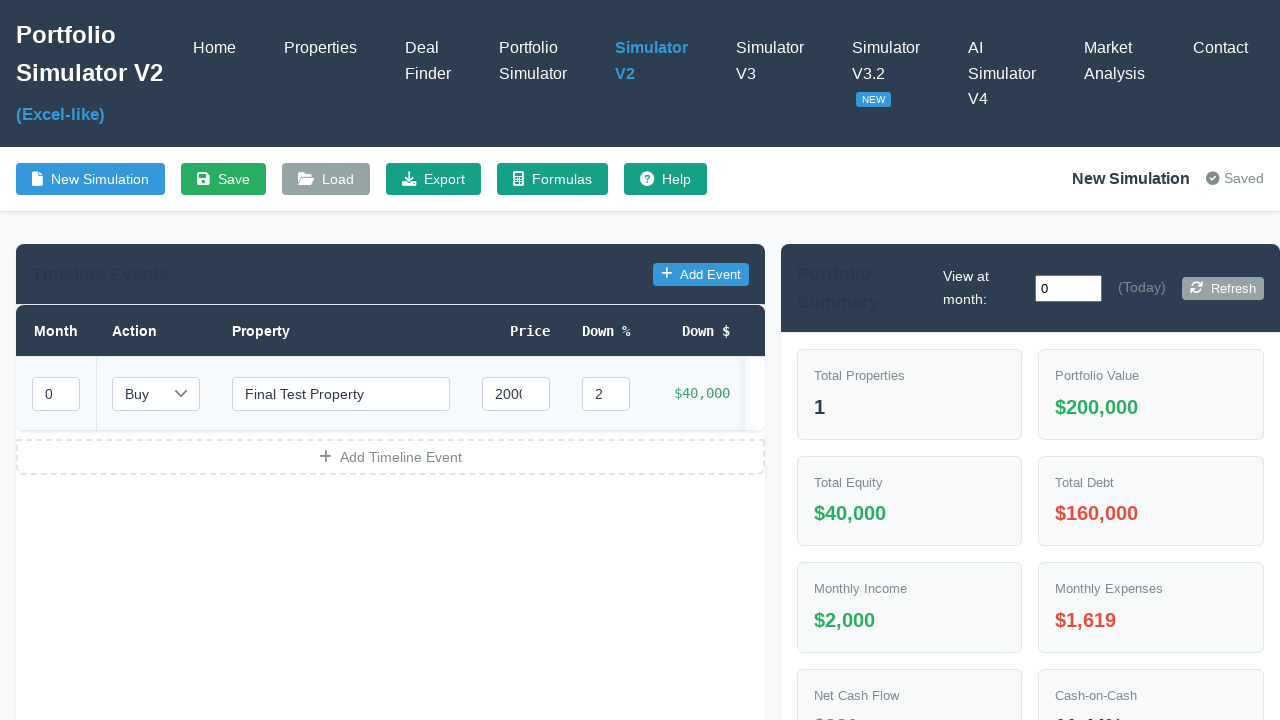

Navigated to Market Analysis page
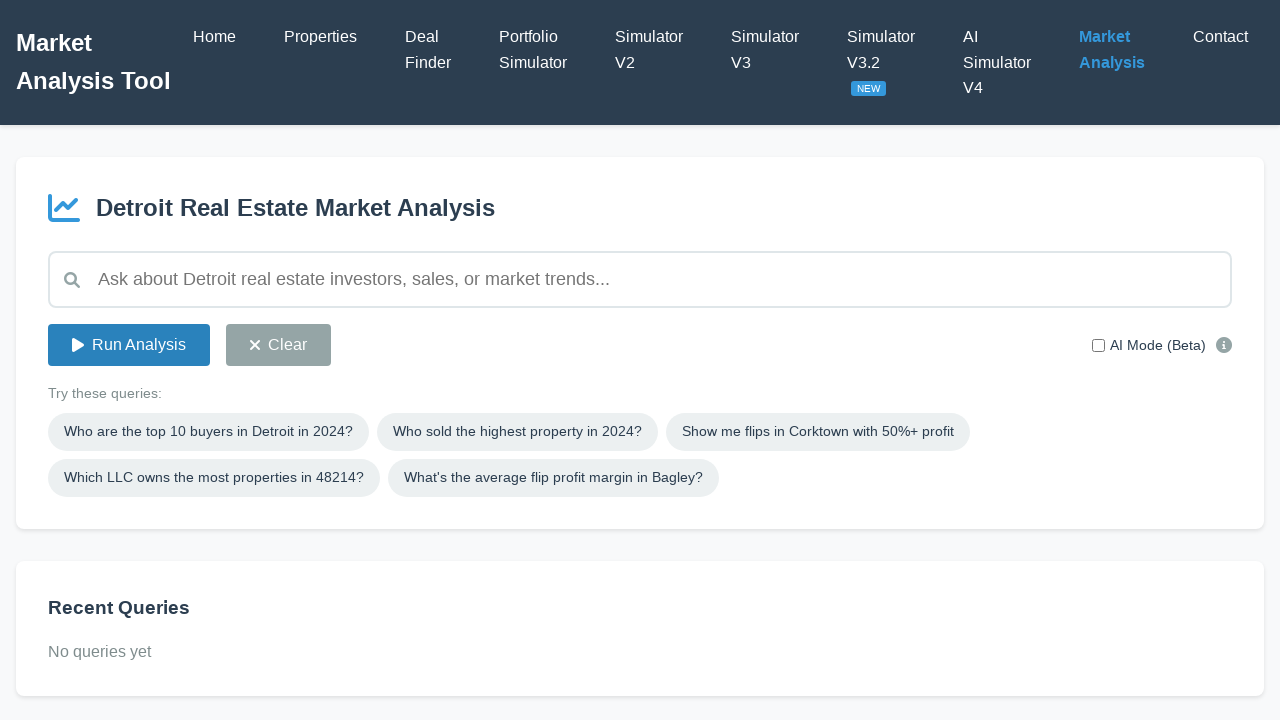

Waited for Market Analysis page to reach networkidle state
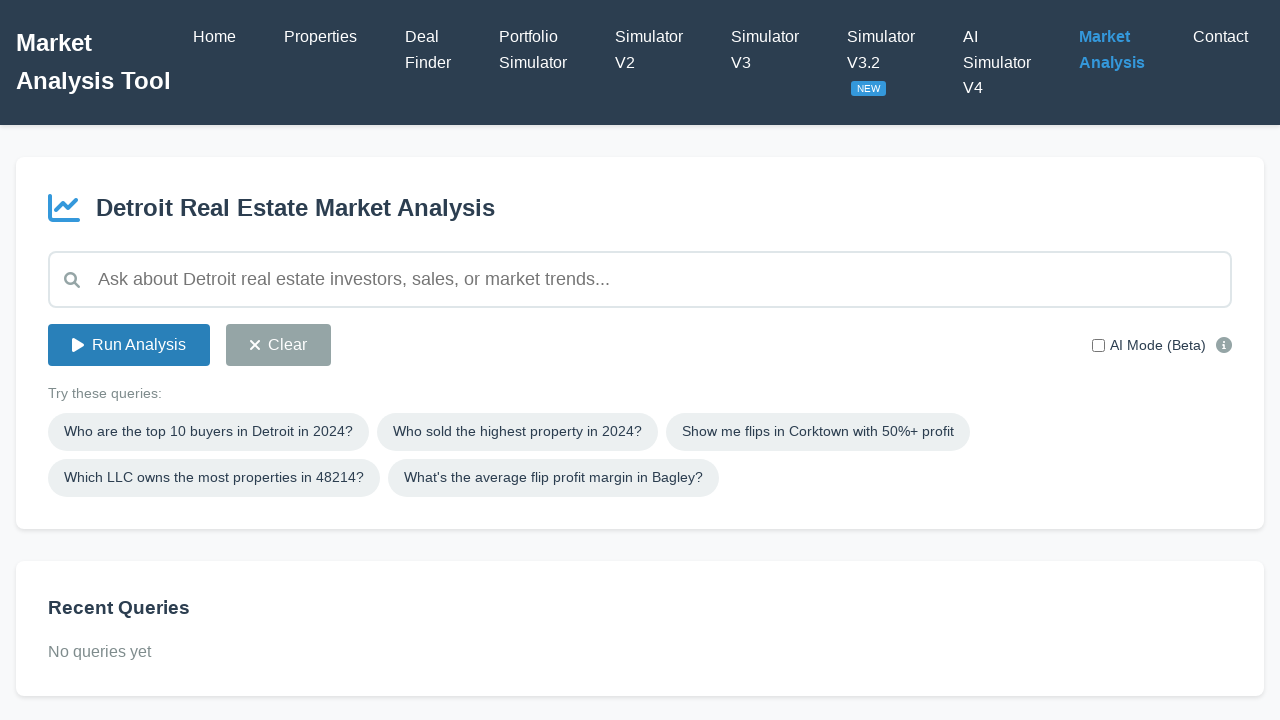

Verified Market Analysis query input is visible
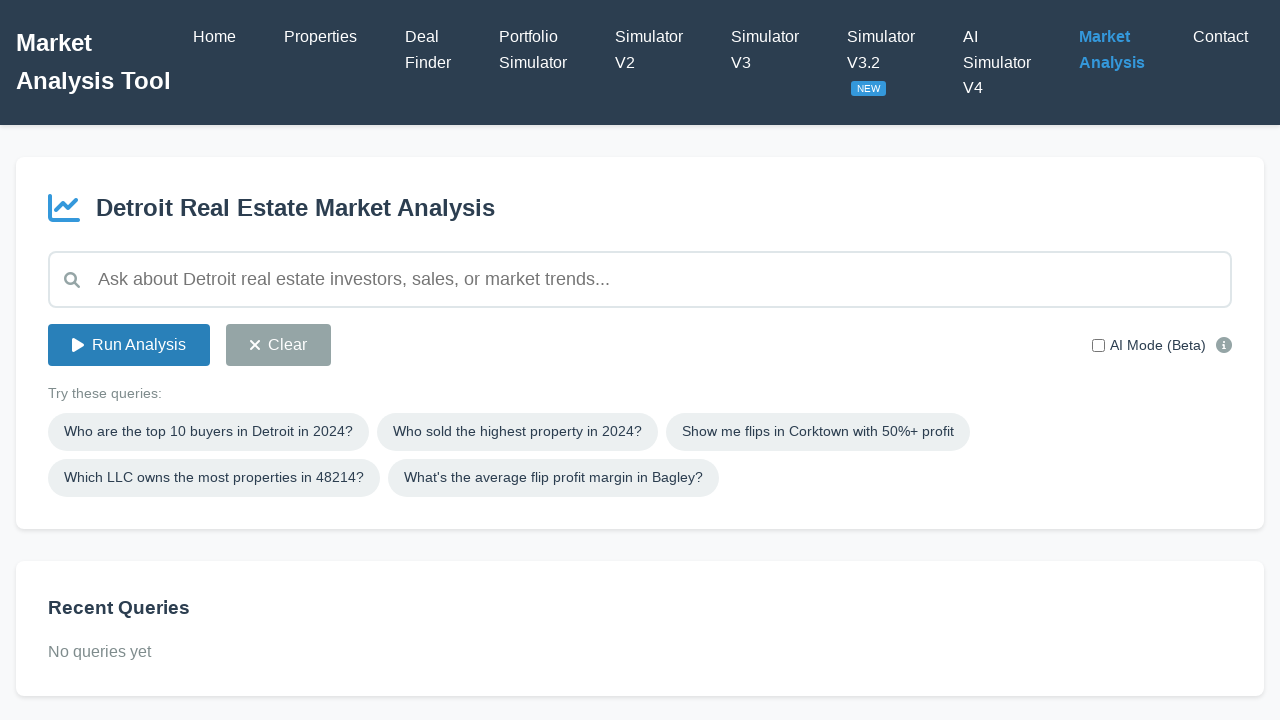

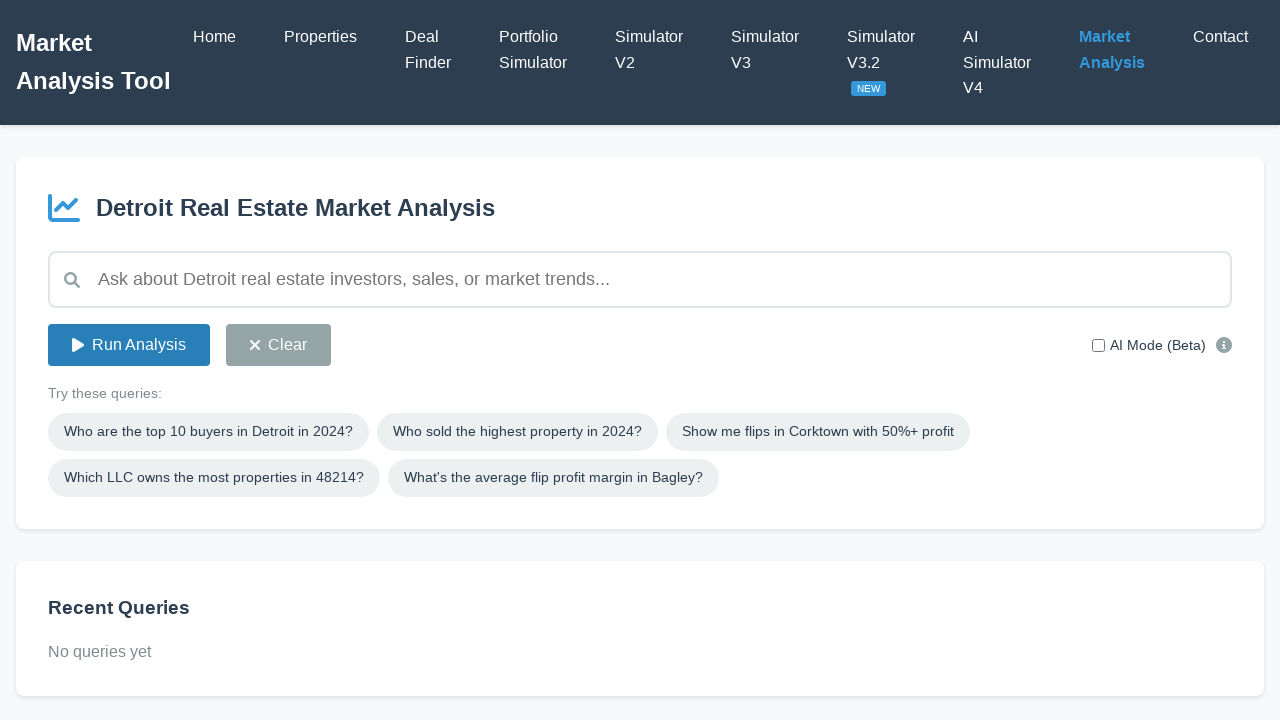